Tests radio button functionality by checking male and female options and verifying their states

Starting URL: https://testautomationpractice.blogspot.com/

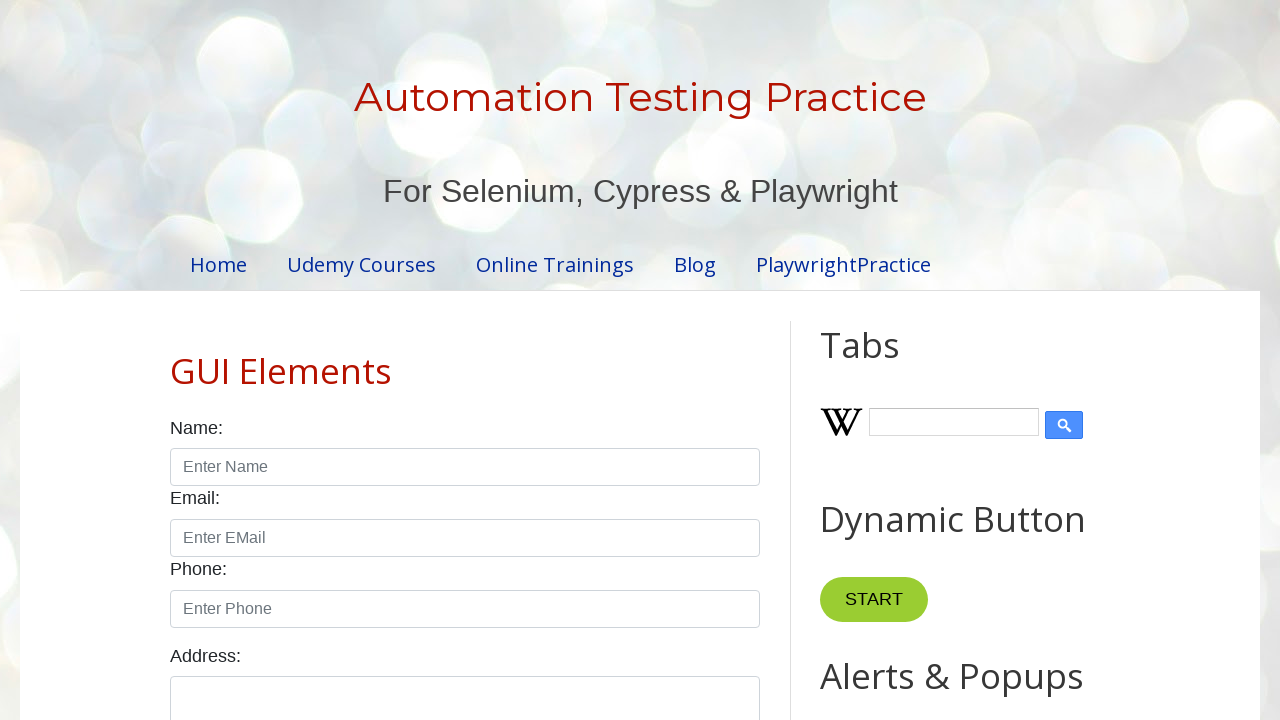

Located male radio button
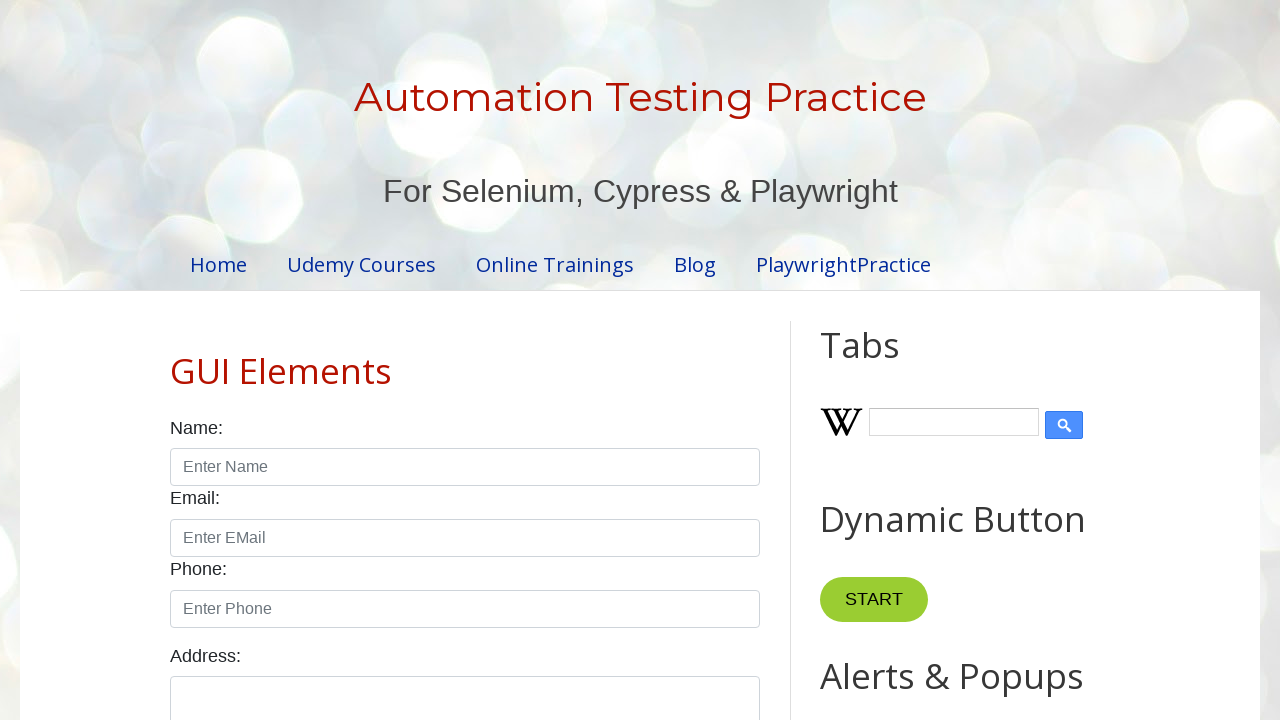

Located female radio button
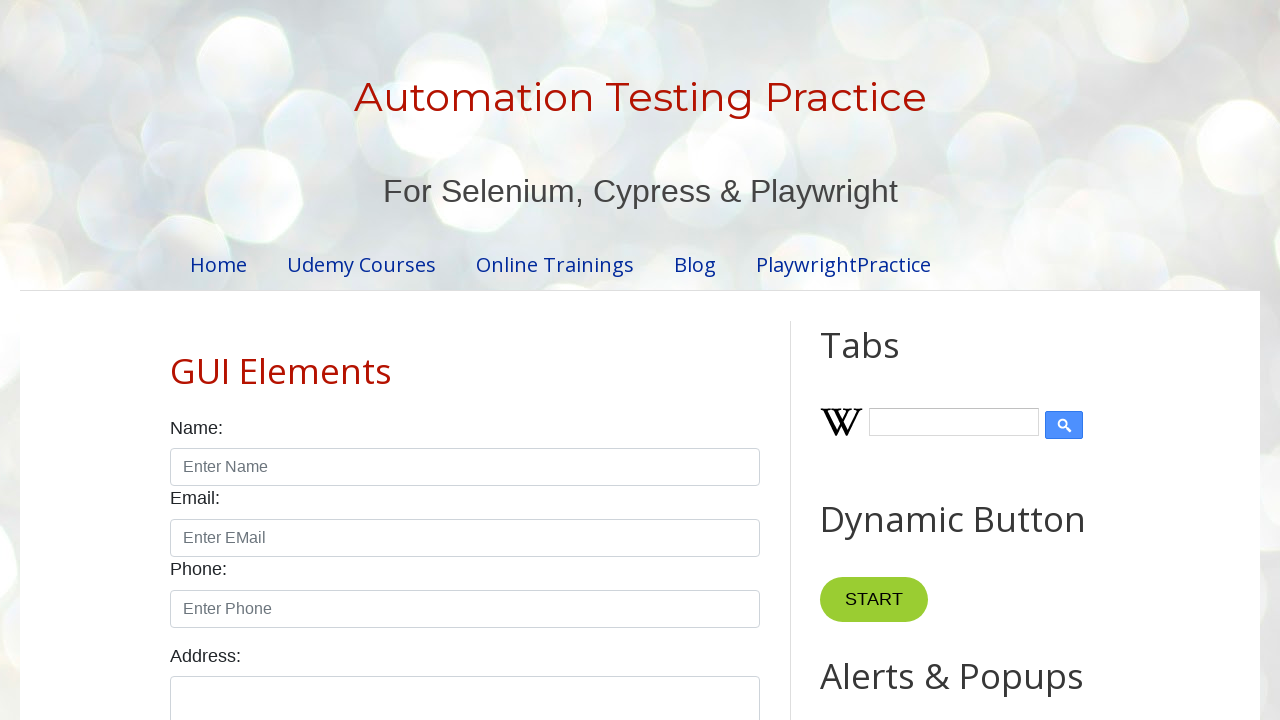

Checked male radio button at (176, 360) on #male
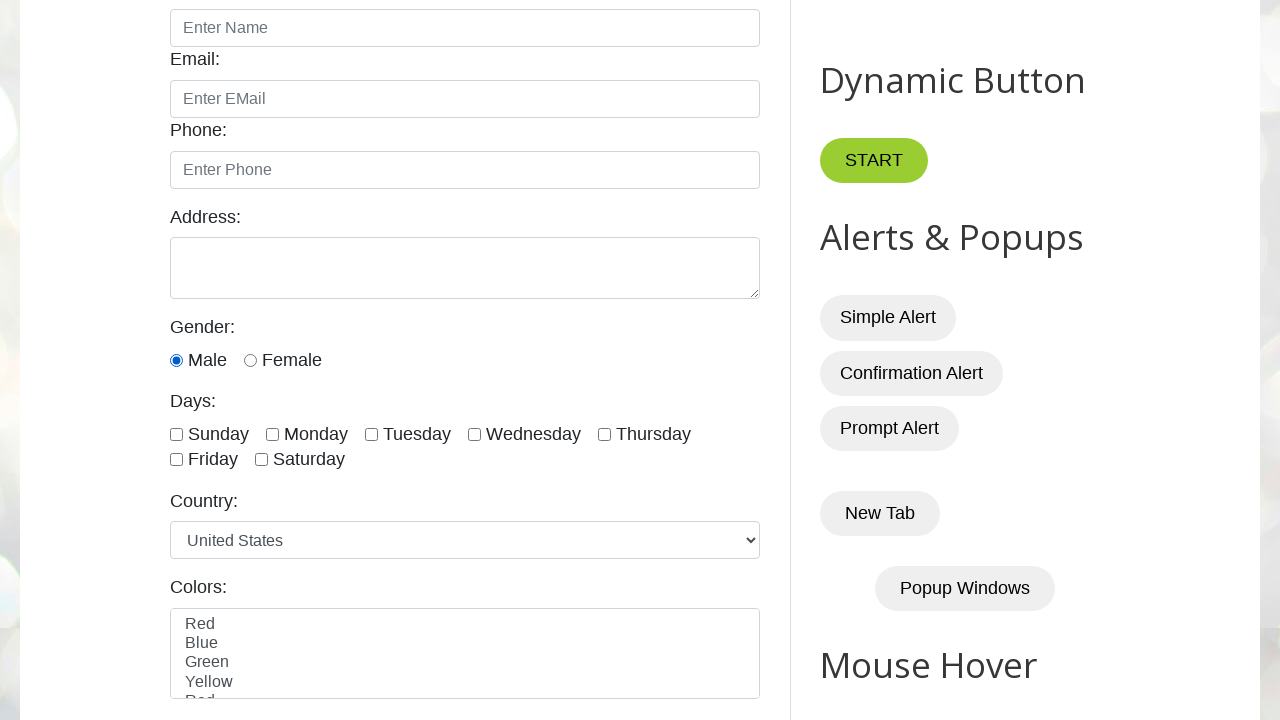

Verified male radio button is checked
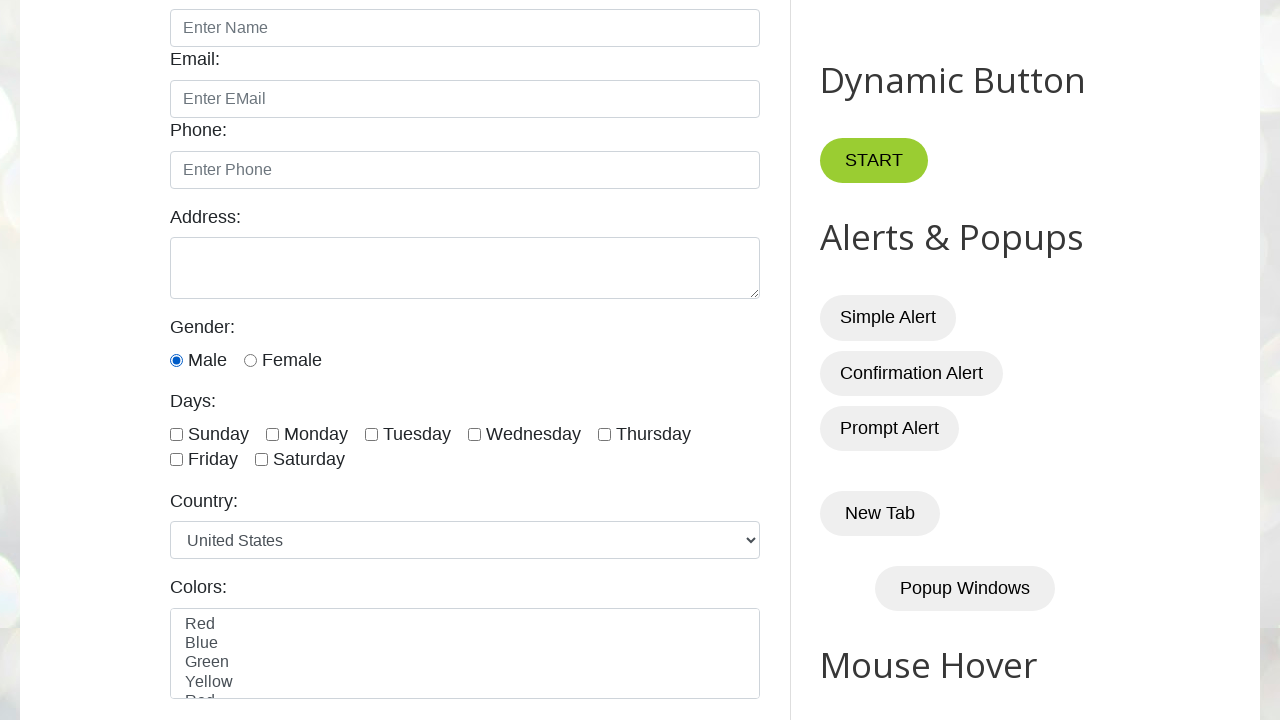

Verified female radio button is not checked
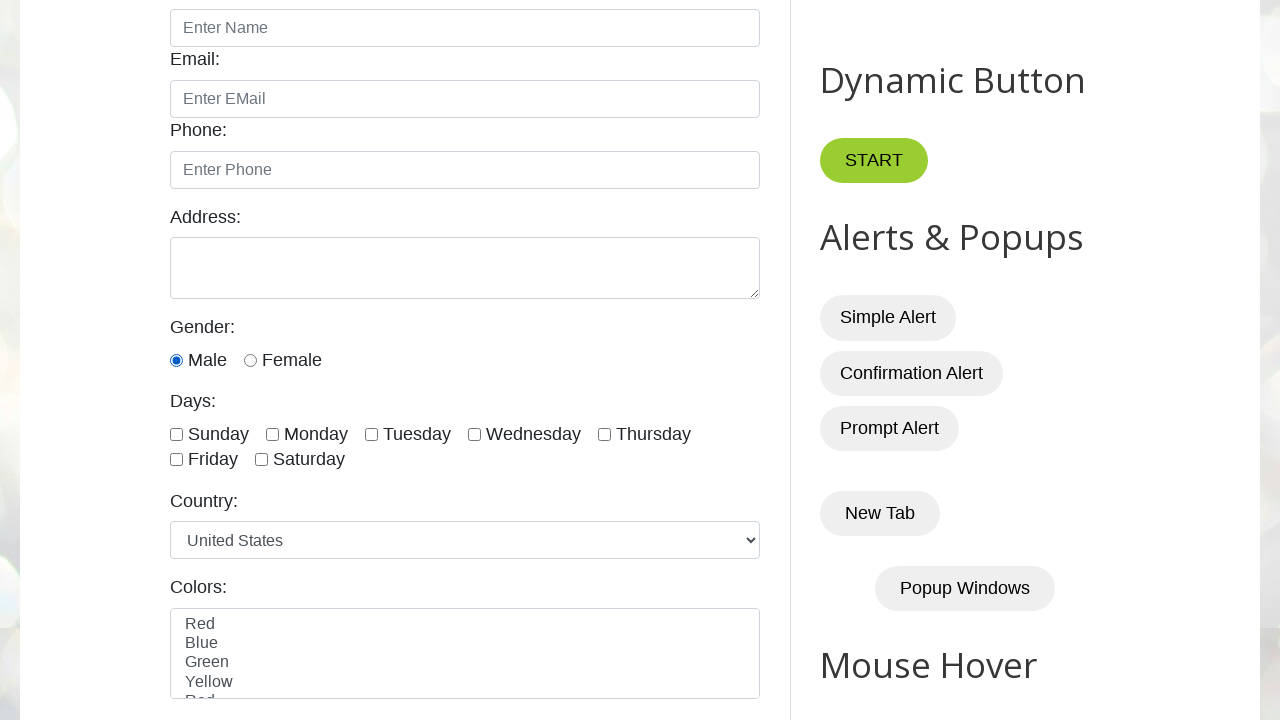

Checked female radio button at (250, 360) on #female
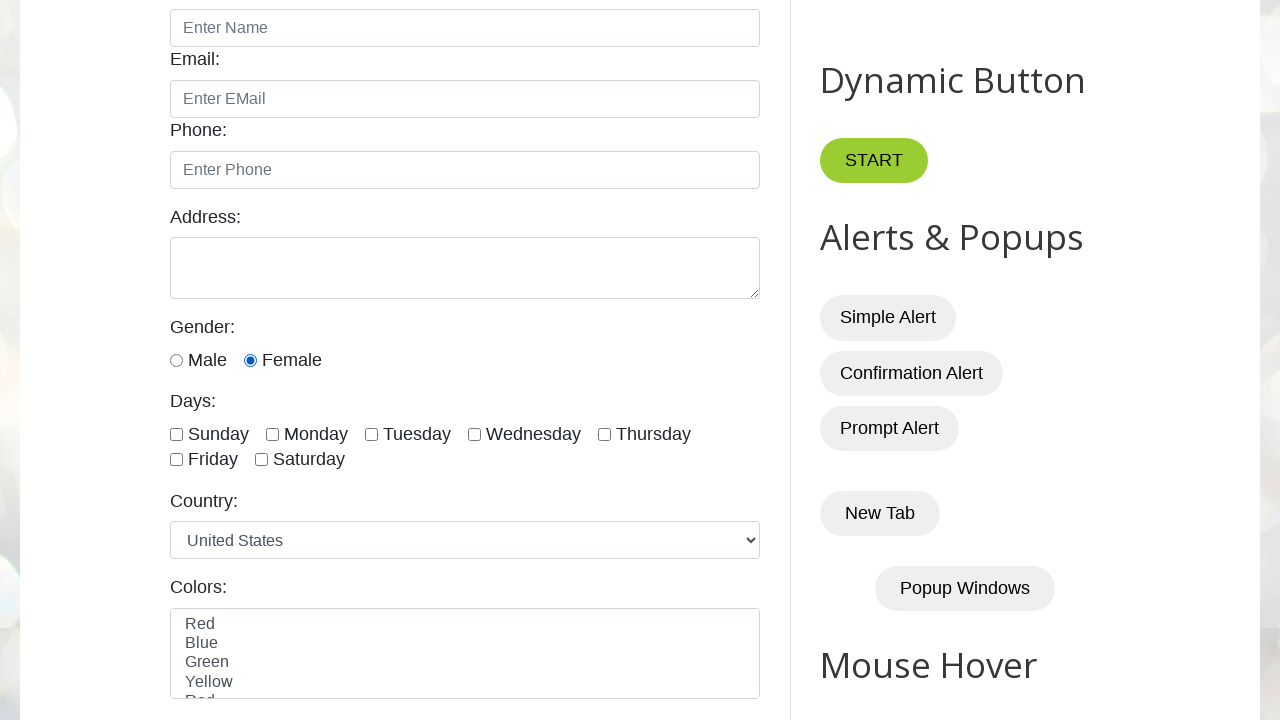

Verified female radio button is checked
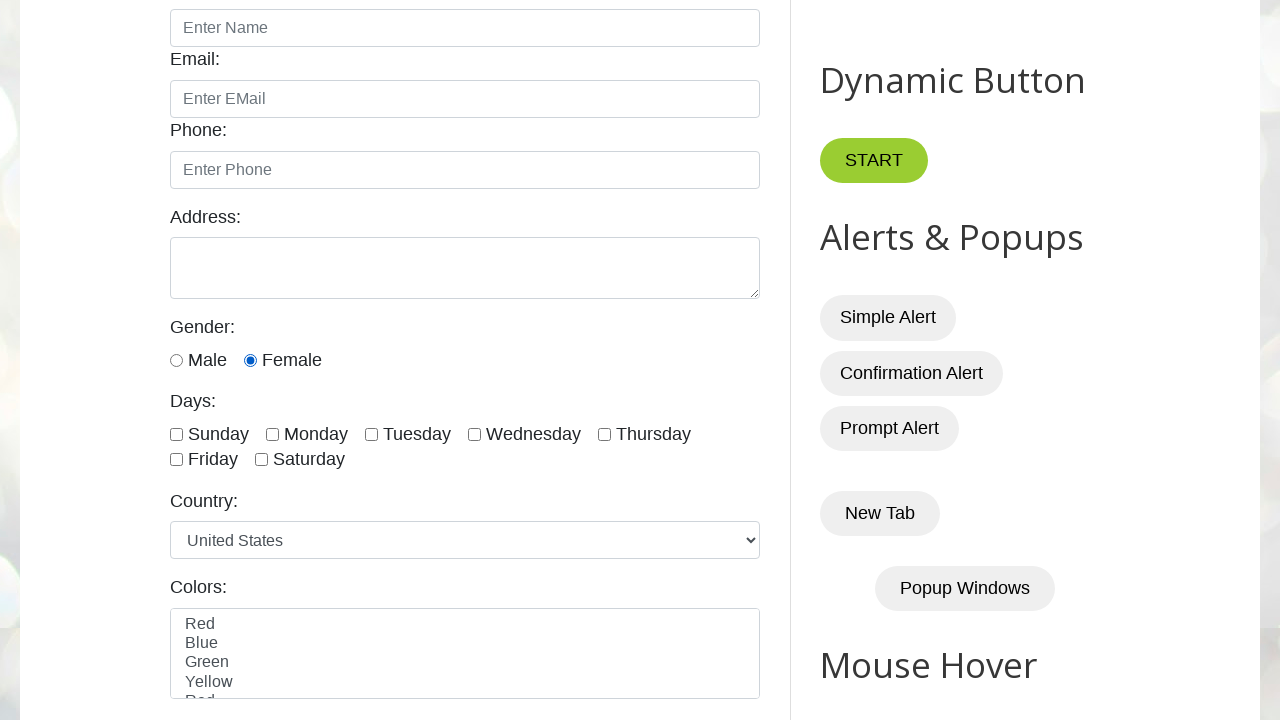

Verified male radio button is not checked
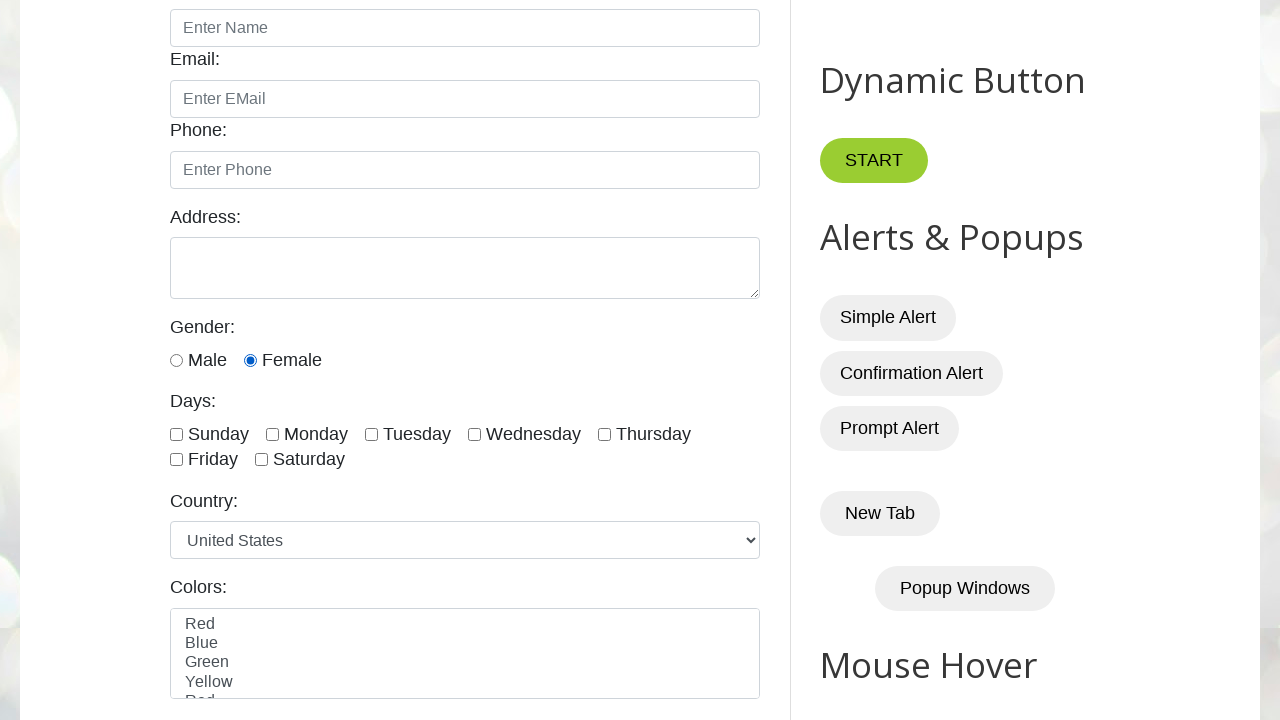

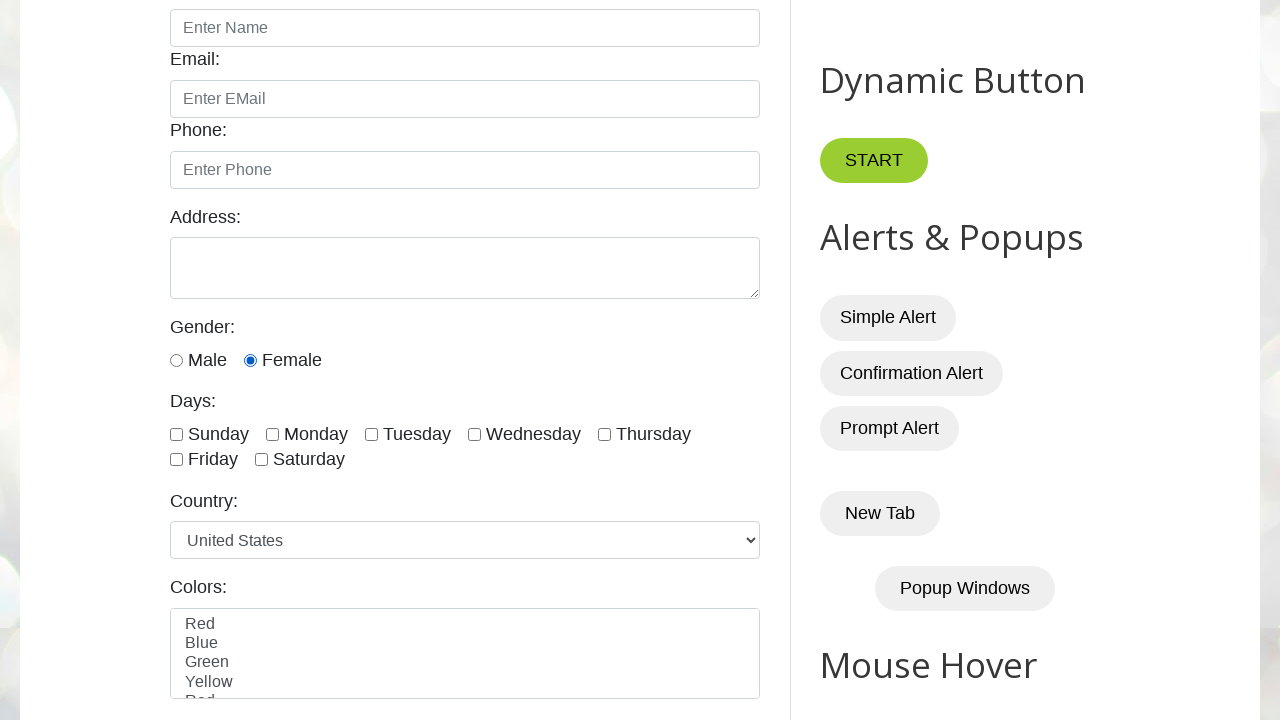